Navigates to a demo automation testing page and clicks a button to open a new window

Starting URL: http://demo.automationtesting.in/Windows.html

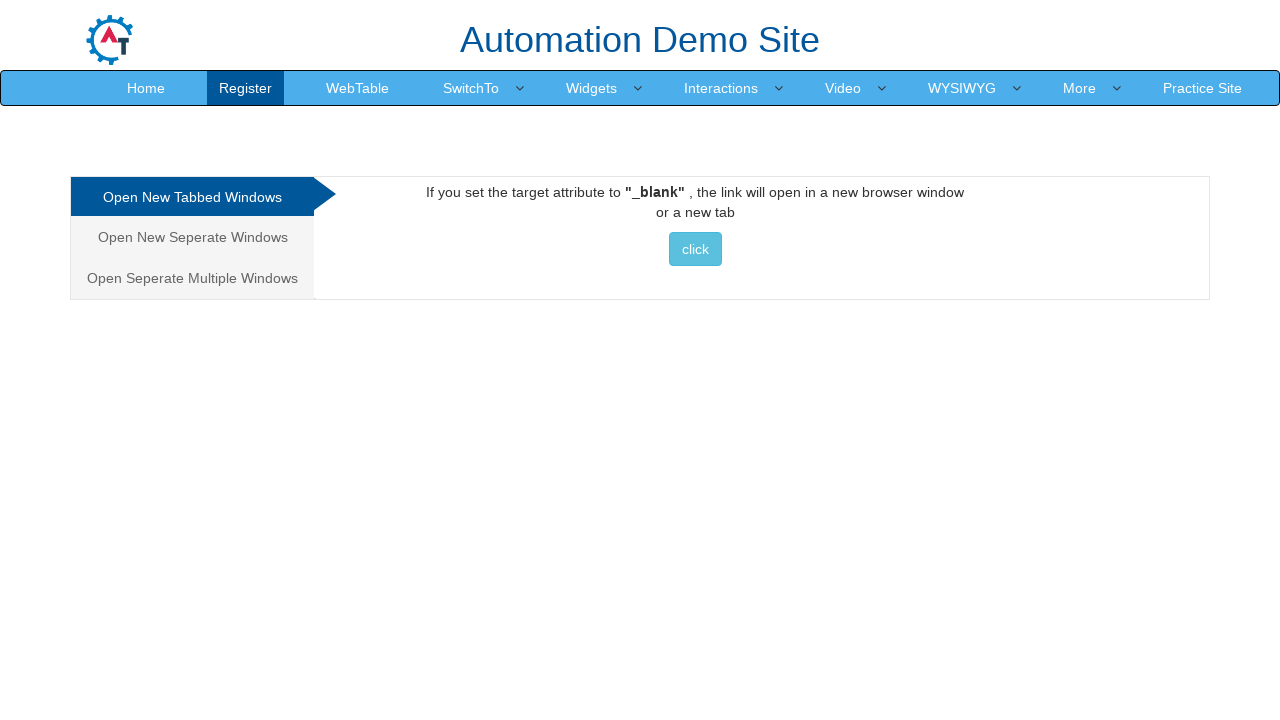

Refreshed the automation testing page
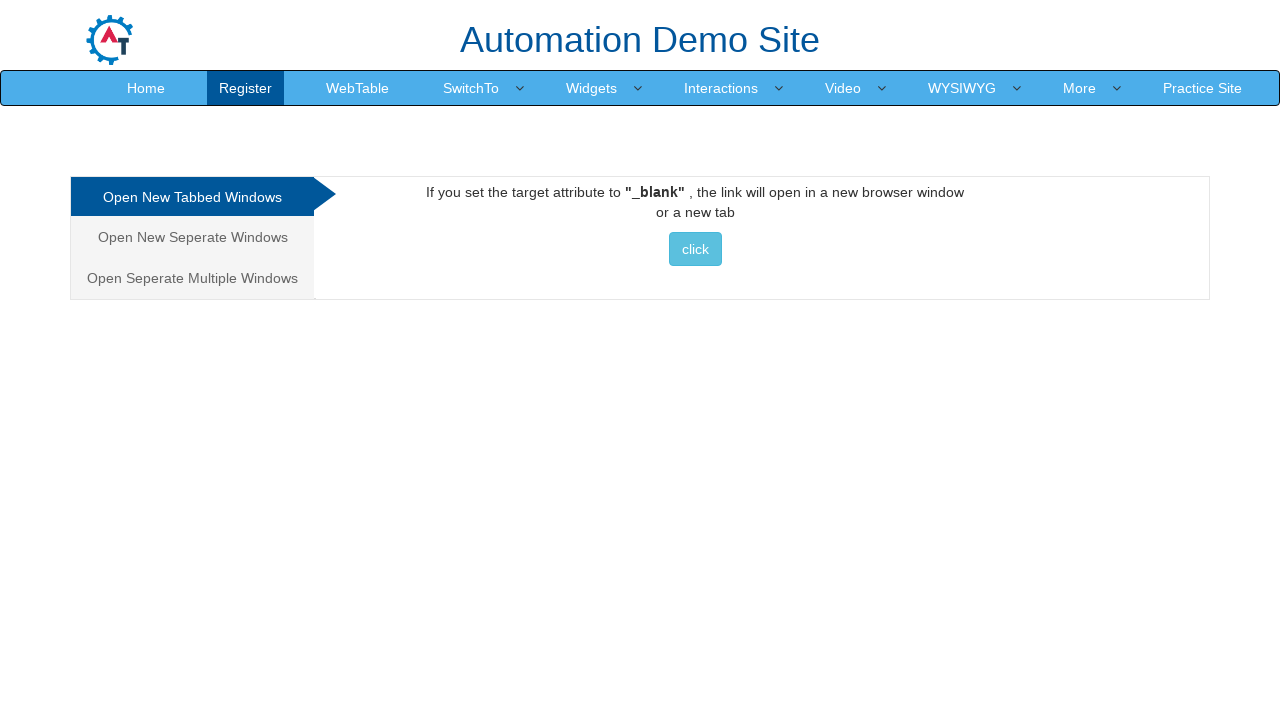

Clicked button to open new window at (695, 249) on xpath=/html/body/div[1]/div/div/div/div[2]/div[1]/a/button
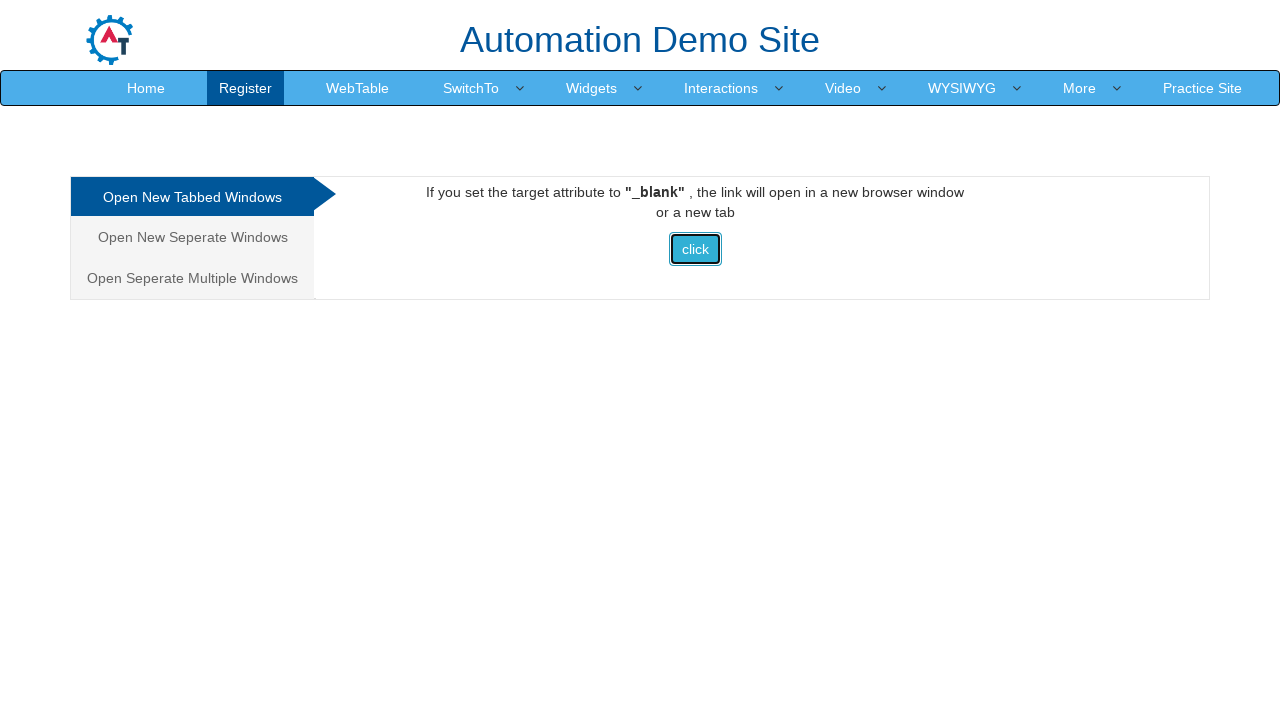

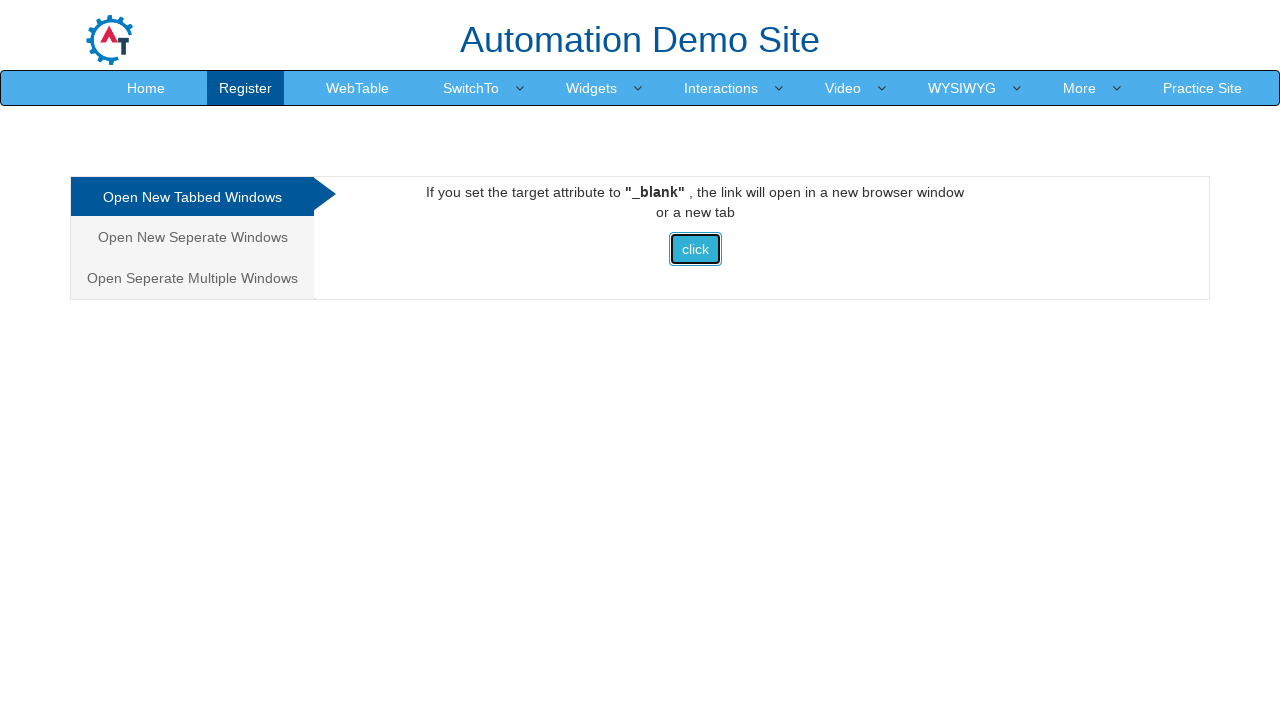